Tests the contact form on Demoblaze website by clicking the Contact link and filling in email, name, and message fields

Starting URL: https://www.demoblaze.com/

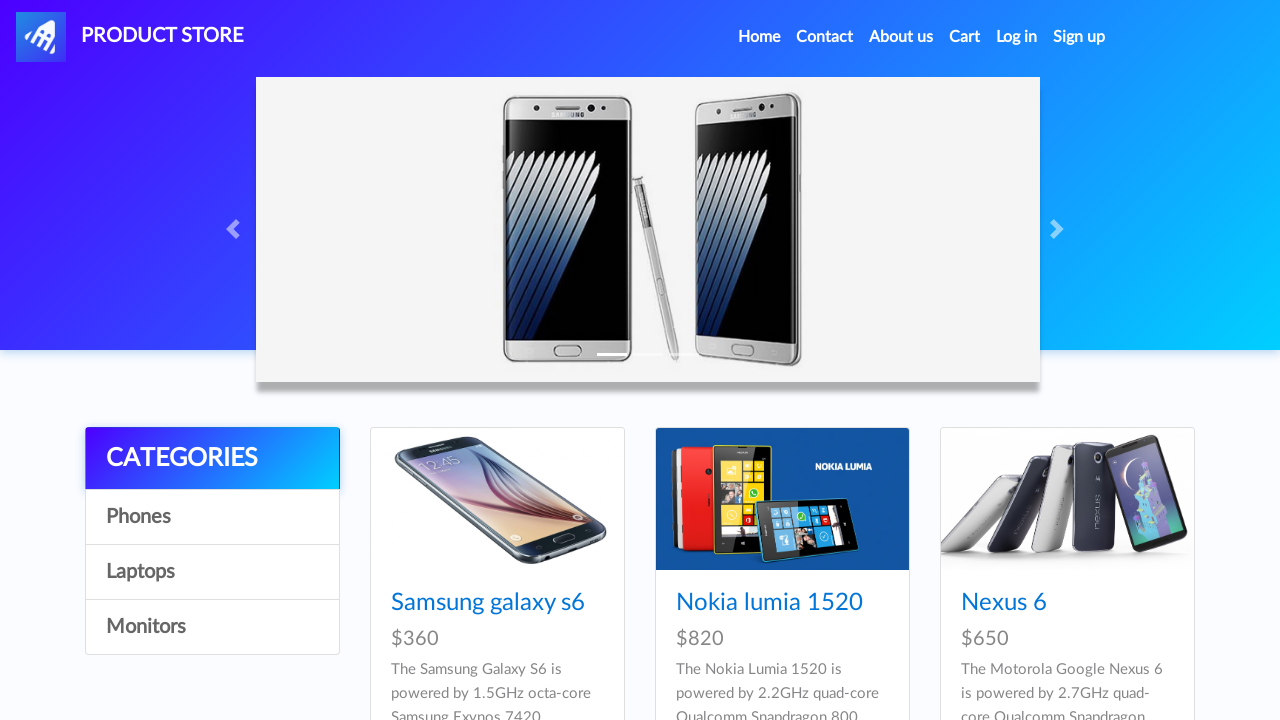

Clicked Contact link at (825, 37) on xpath=//a[.='Contact']
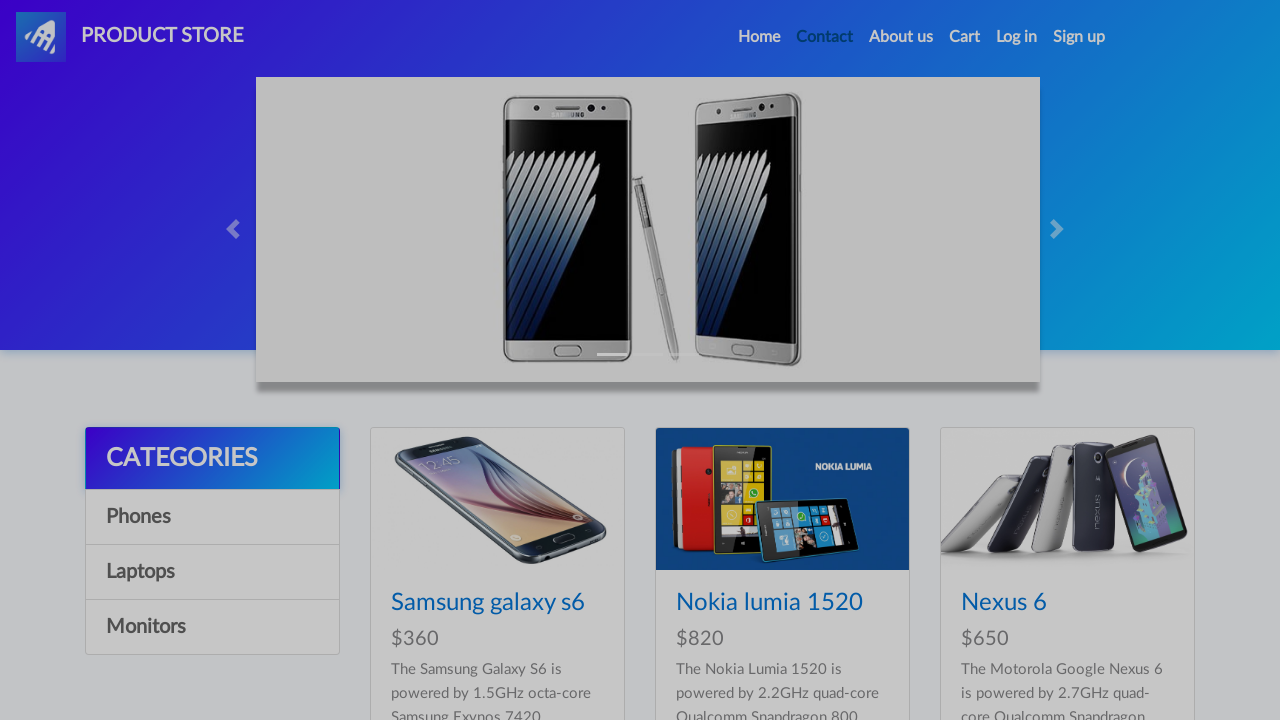

Filled email field with 'sample_user@gmail.com' on #recipient-email
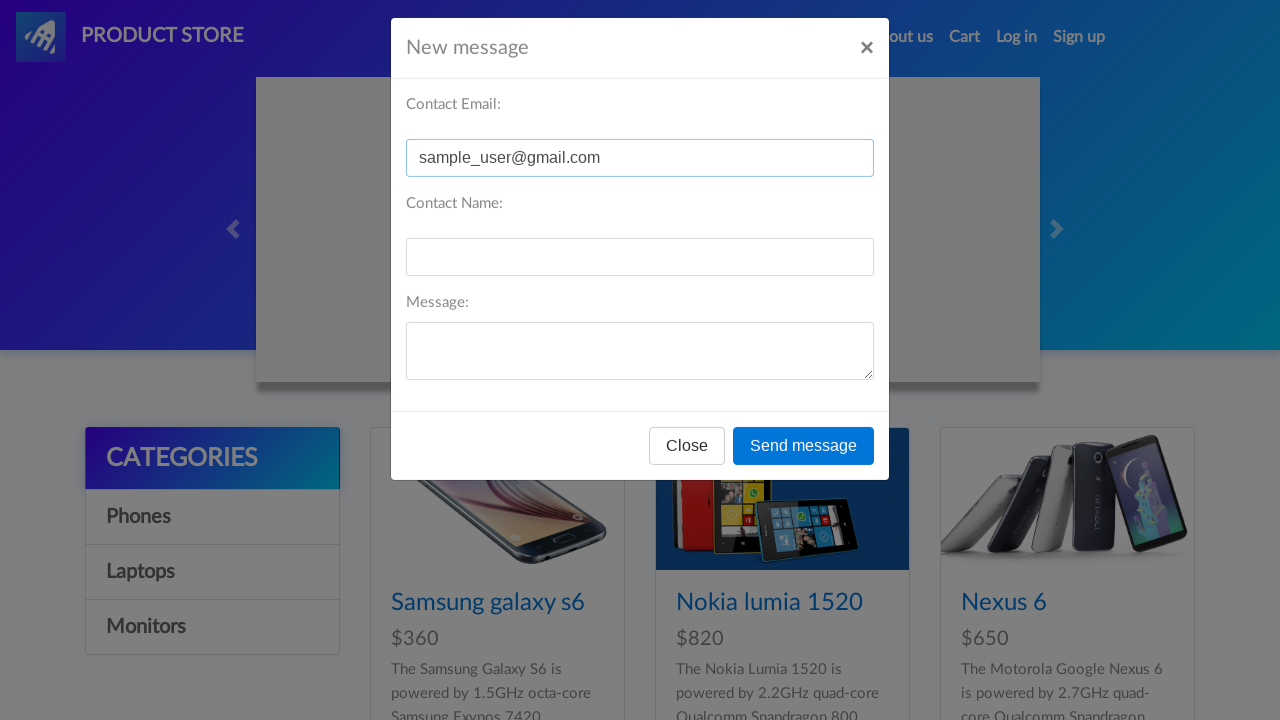

Filled name field with 'John Doe' on #recipient-name
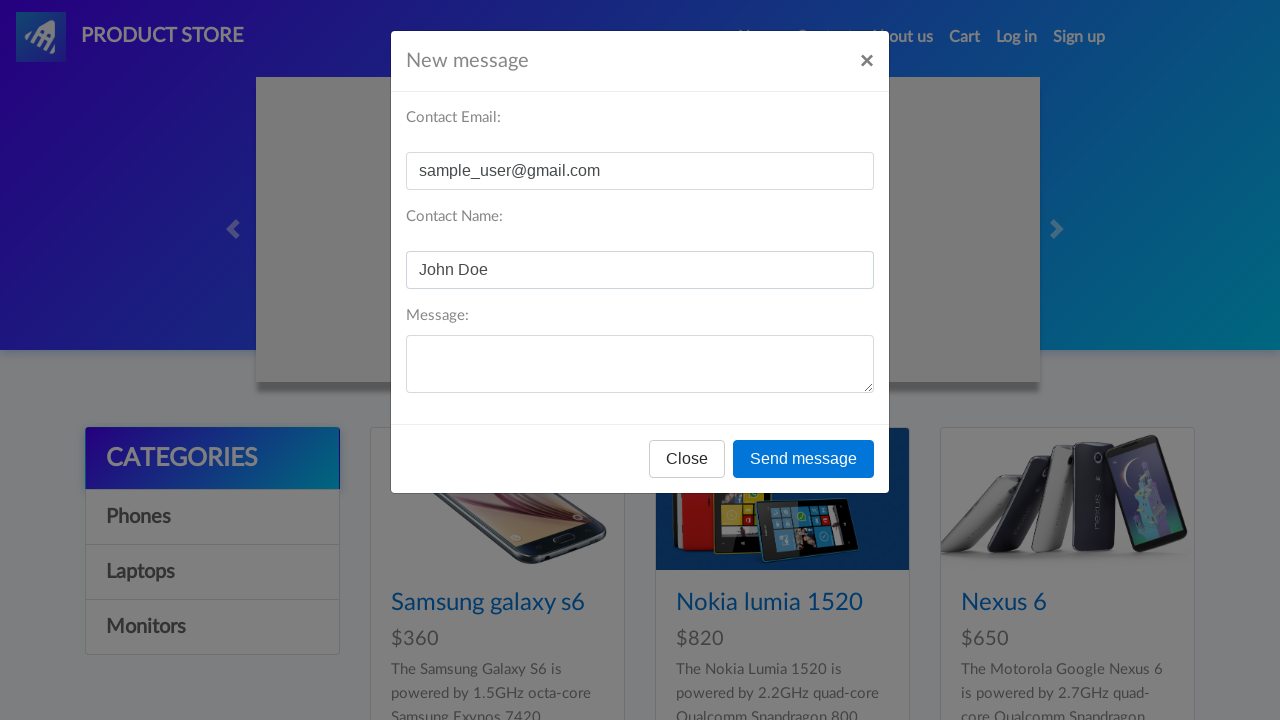

Filled message field with 'Hello, I have a question about your products.' on #message-text
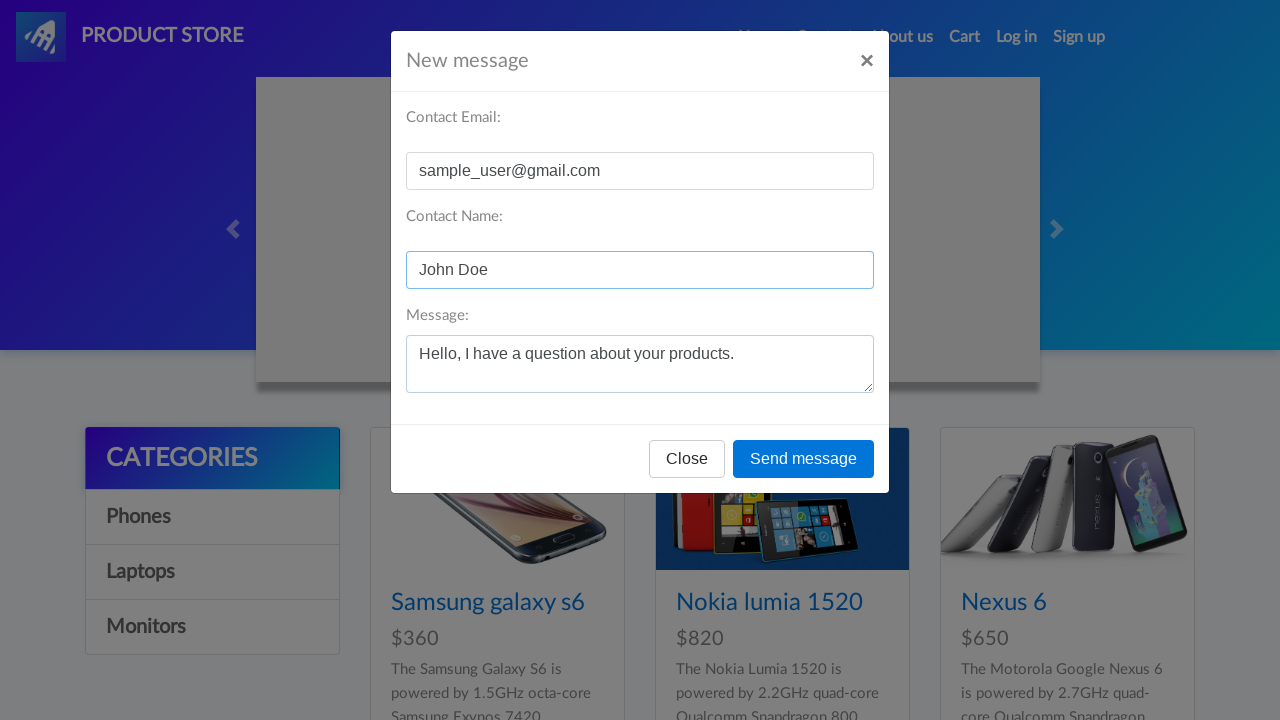

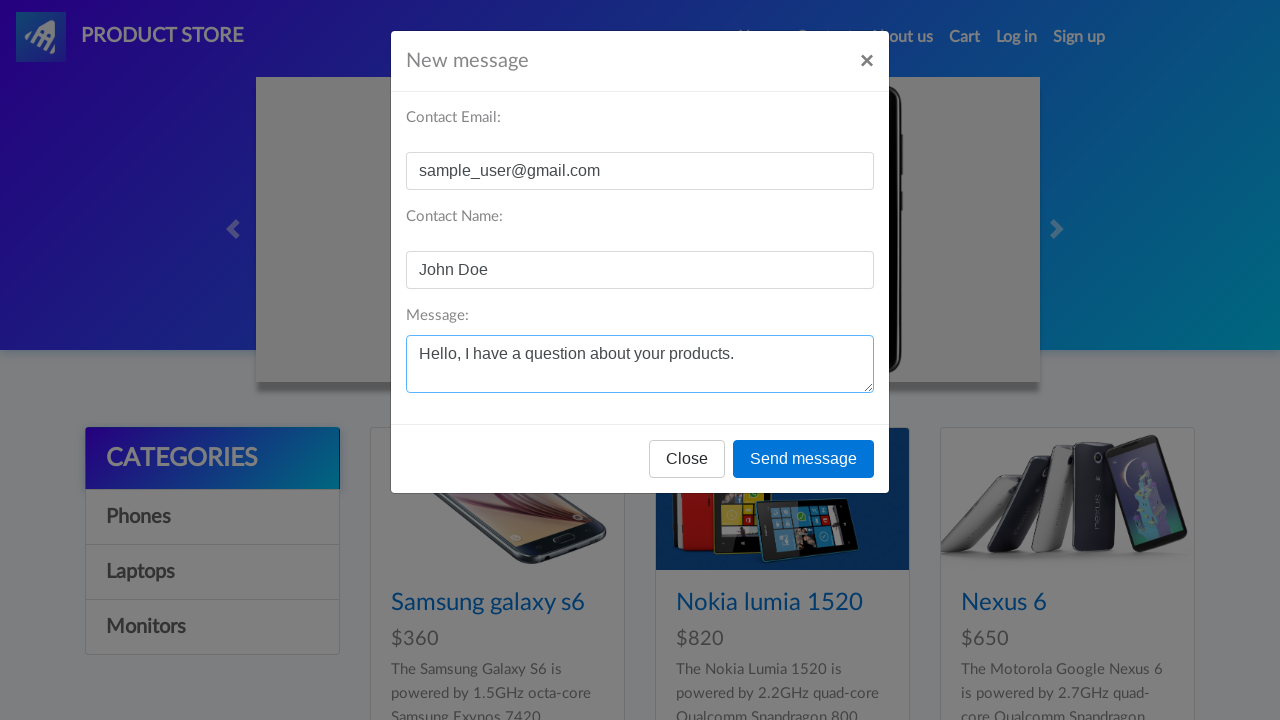